Demonstrates right-click context menu interaction by performing a right-click action on a button element

Starting URL: http://swisnl.github.io/jQuery-contextMenu/demo.html

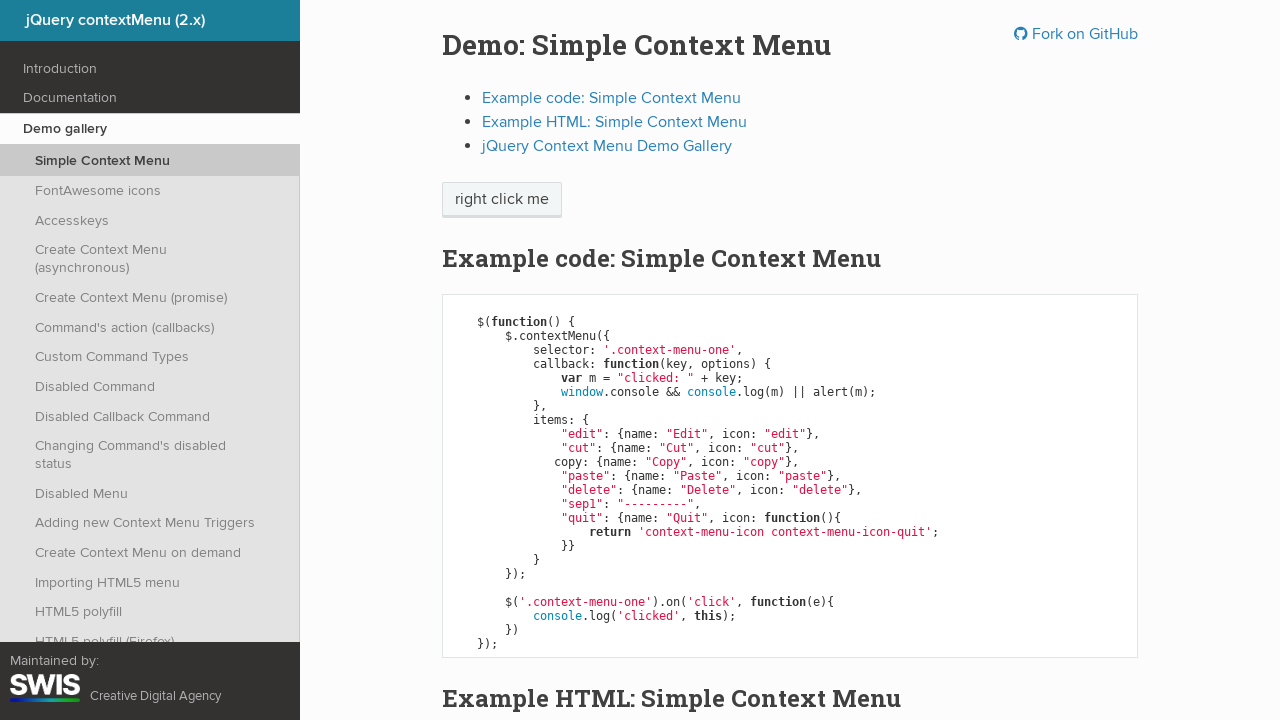

Located right-click target button element
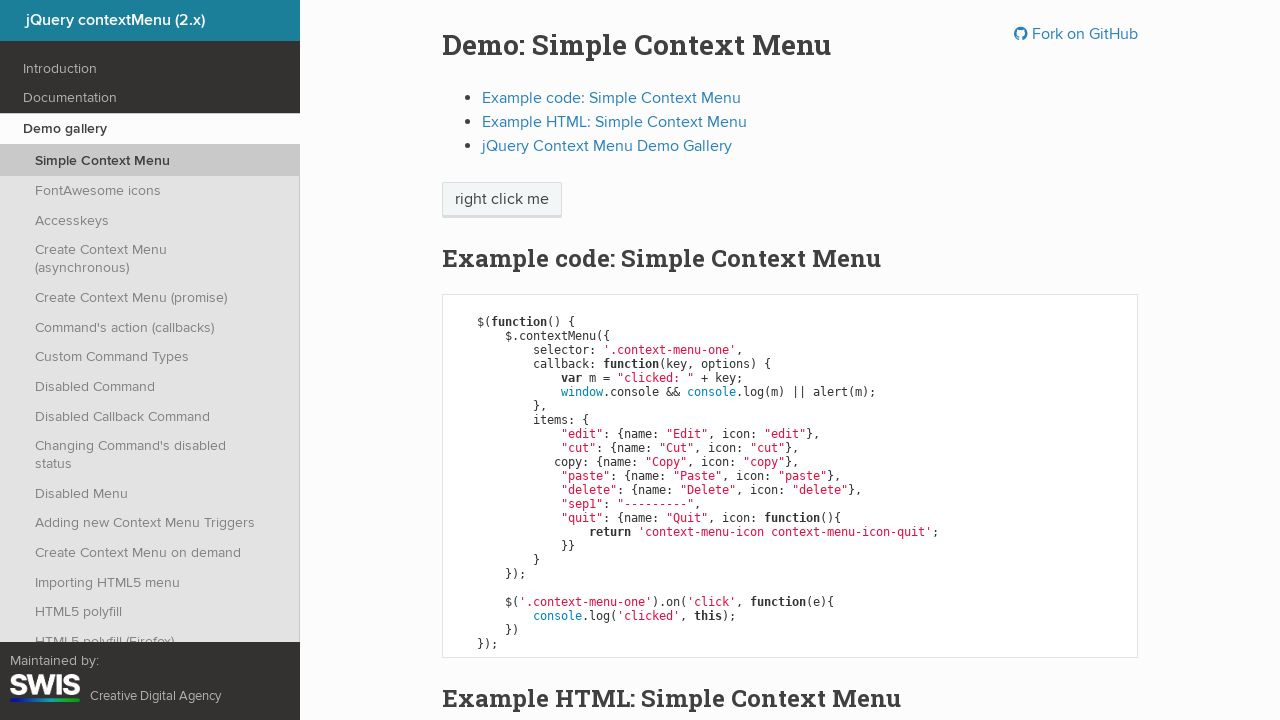

Performed right-click action on button element at (502, 200) on xpath=//span[@class='context-menu-one btn btn-neutral']
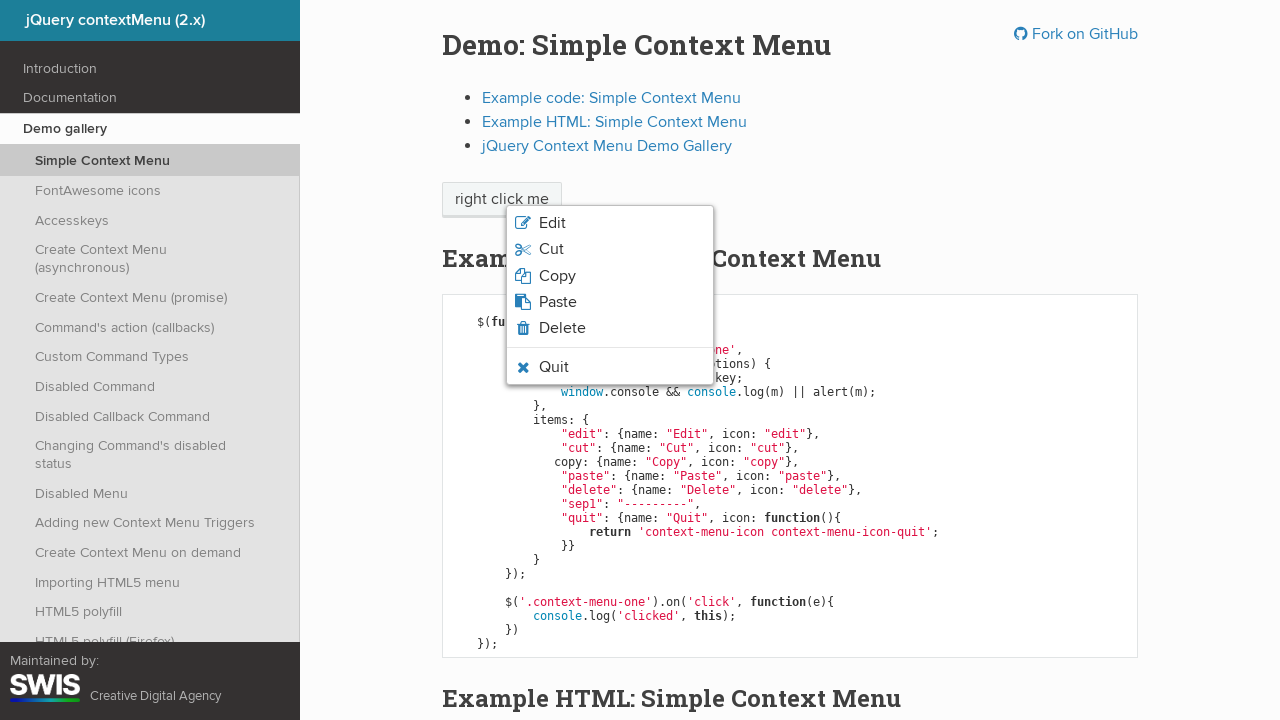

Waited for context menu to appear
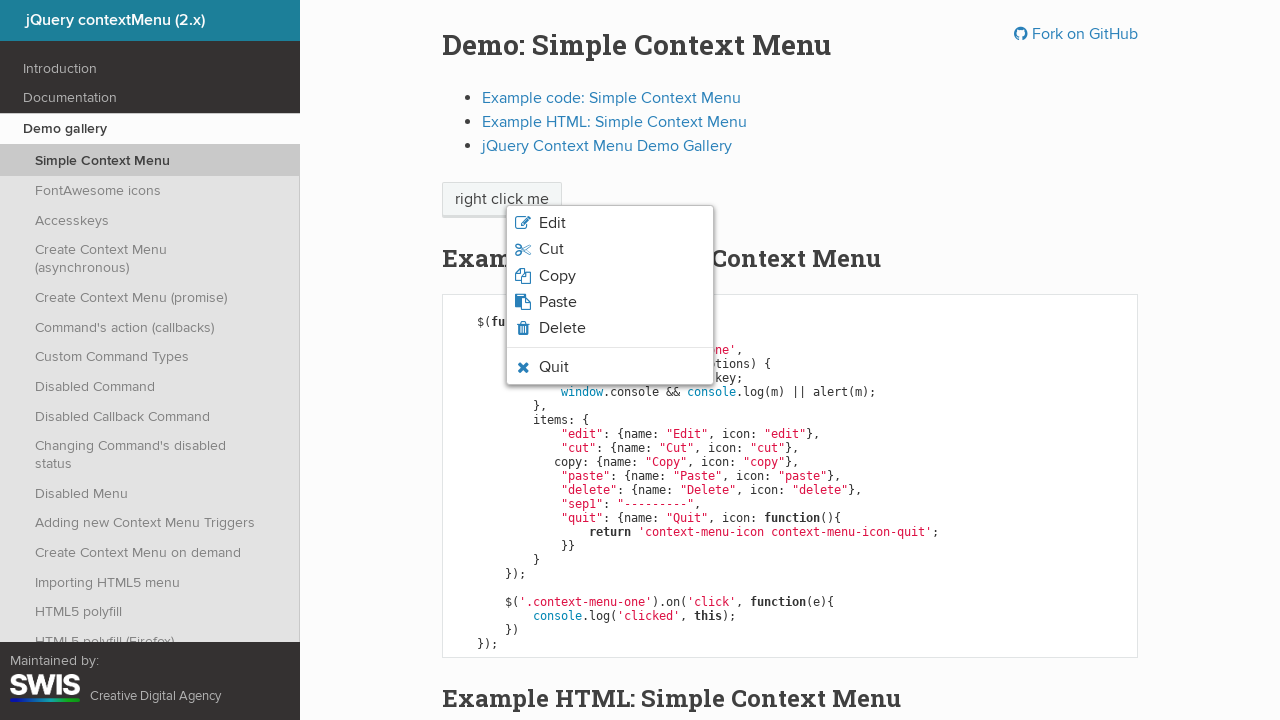

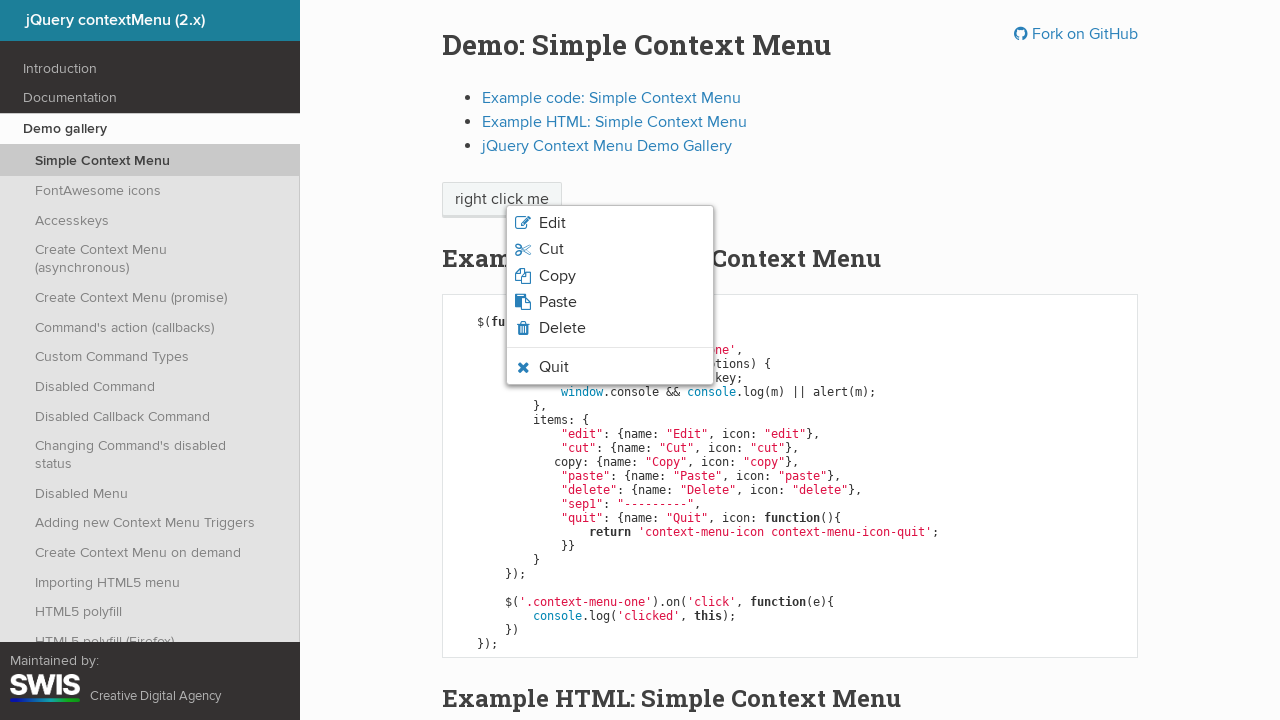